Tests a web form by filling a text input field with "Selenium" and submitting the form, then verifying the success message appears

Starting URL: https://www.selenium.dev/selenium/web/web-form.html

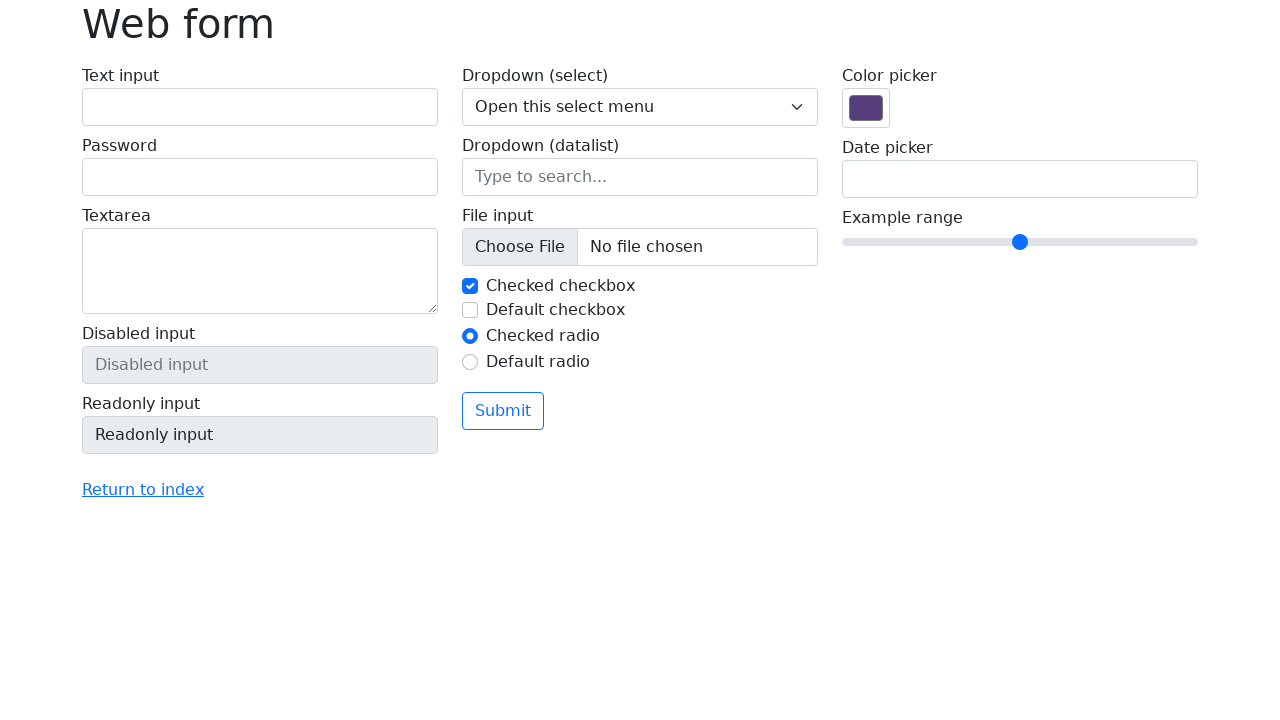

Filled text input field with 'Selenium' on input[name='my-text']
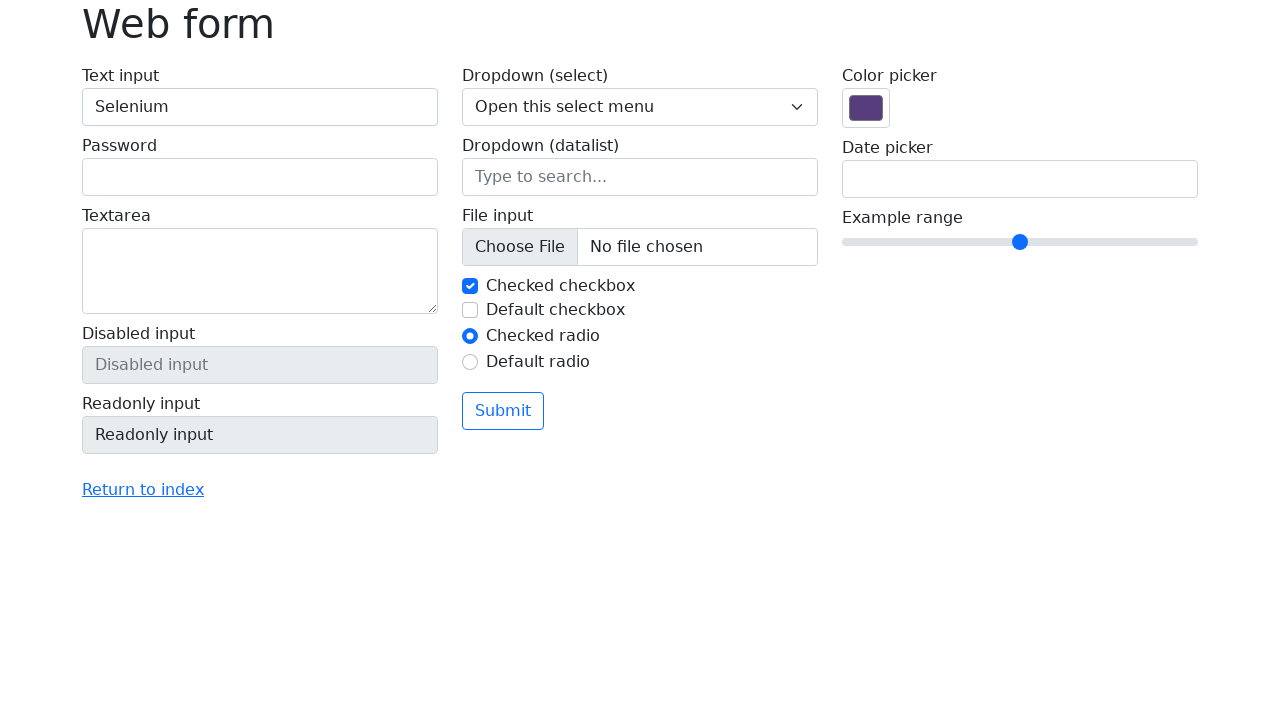

Clicked submit button at (503, 411) on button
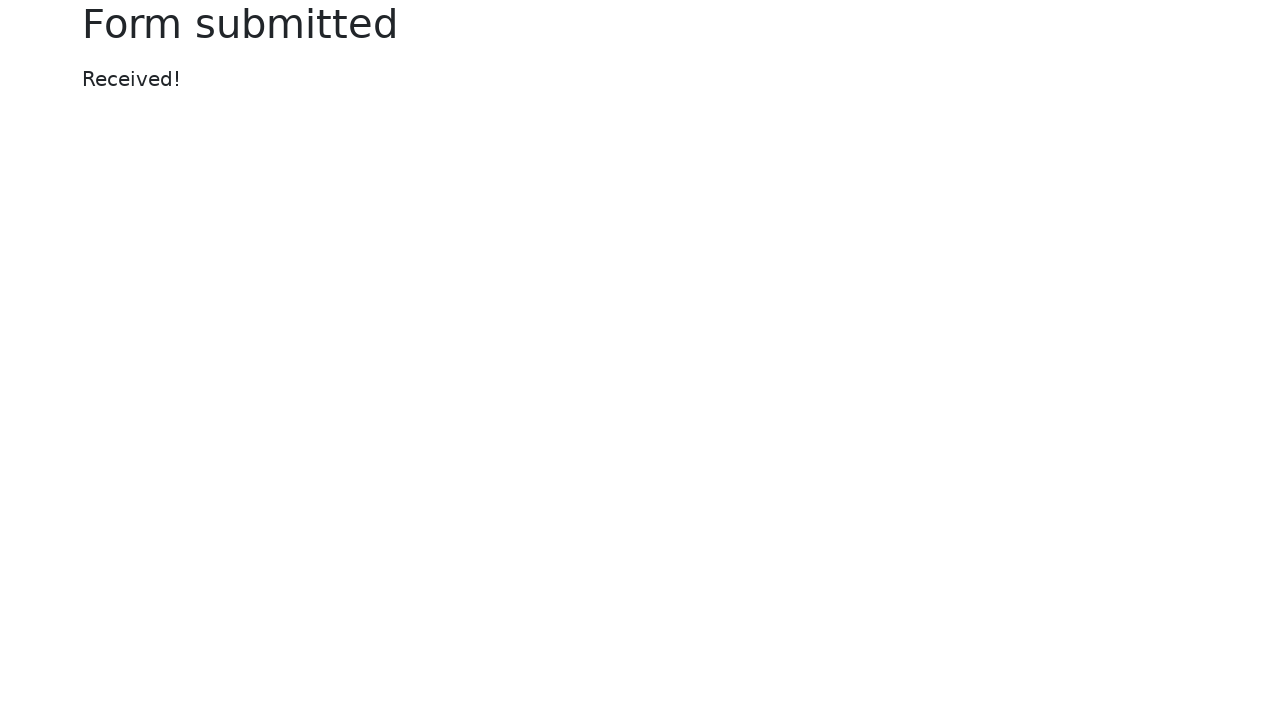

Success message appeared
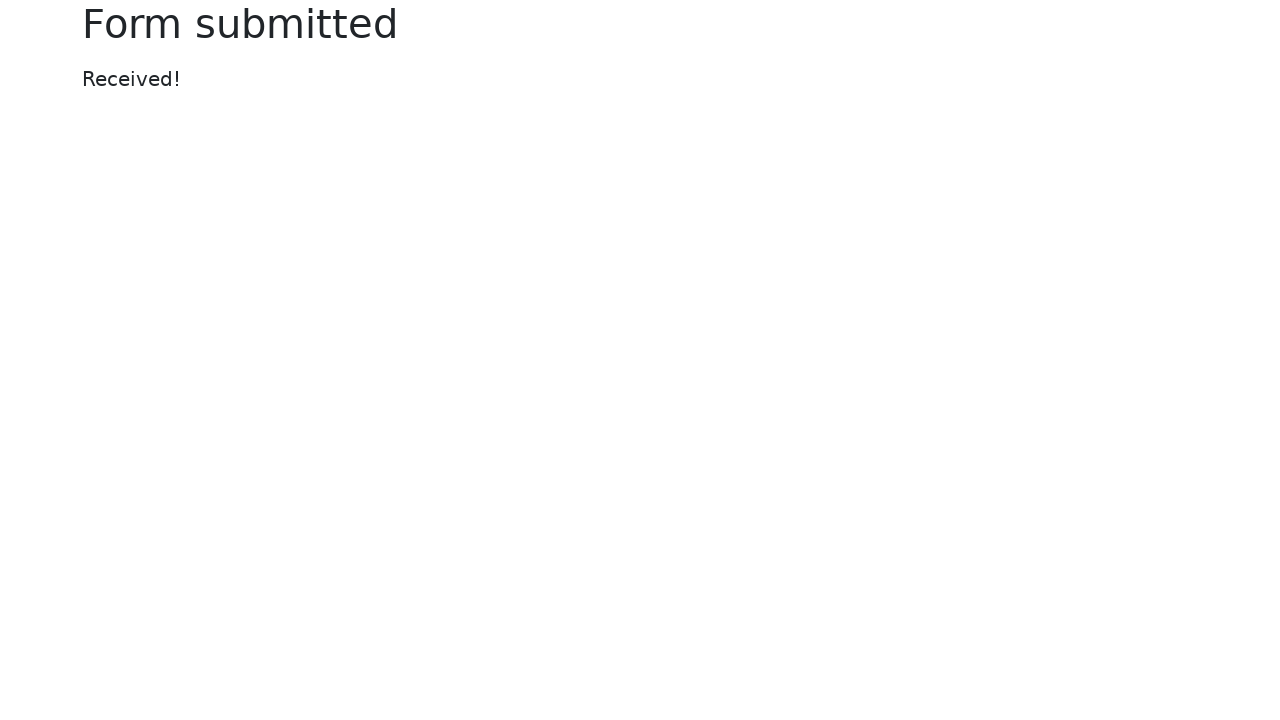

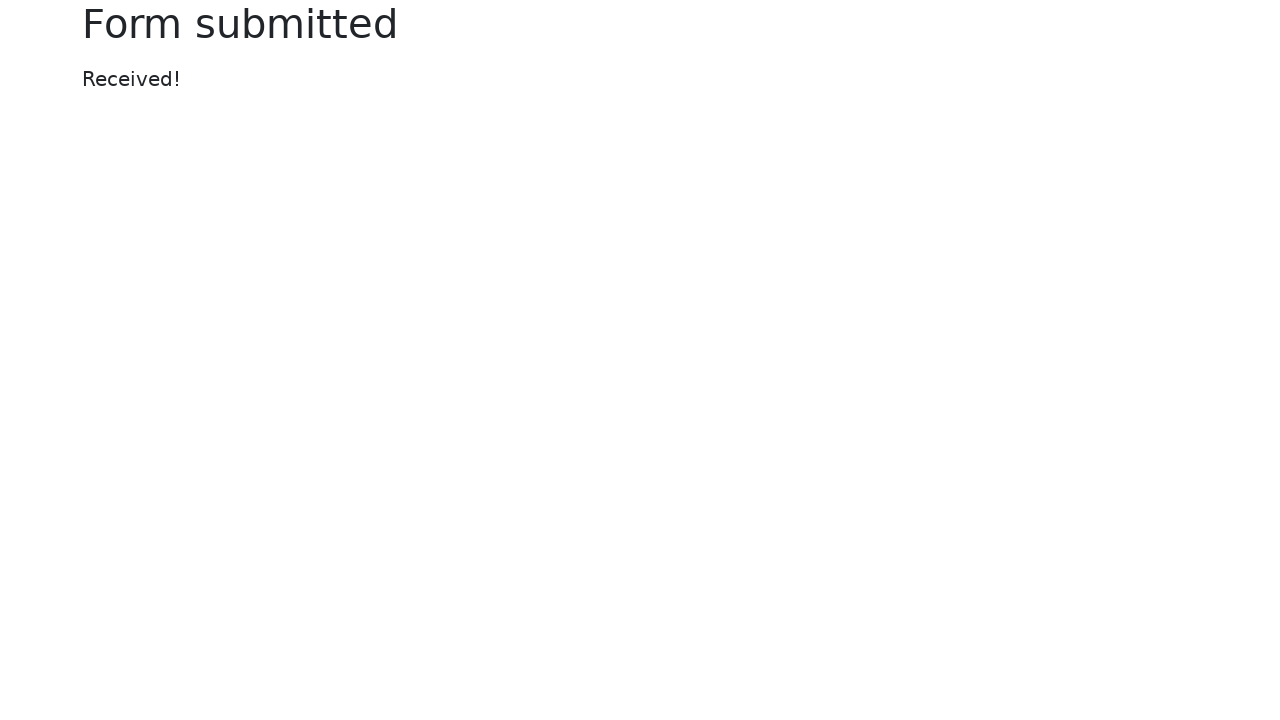